Tests the Python.org search functionality by entering a search query "pycon" and submitting the search form

Starting URL: https://www.python.org

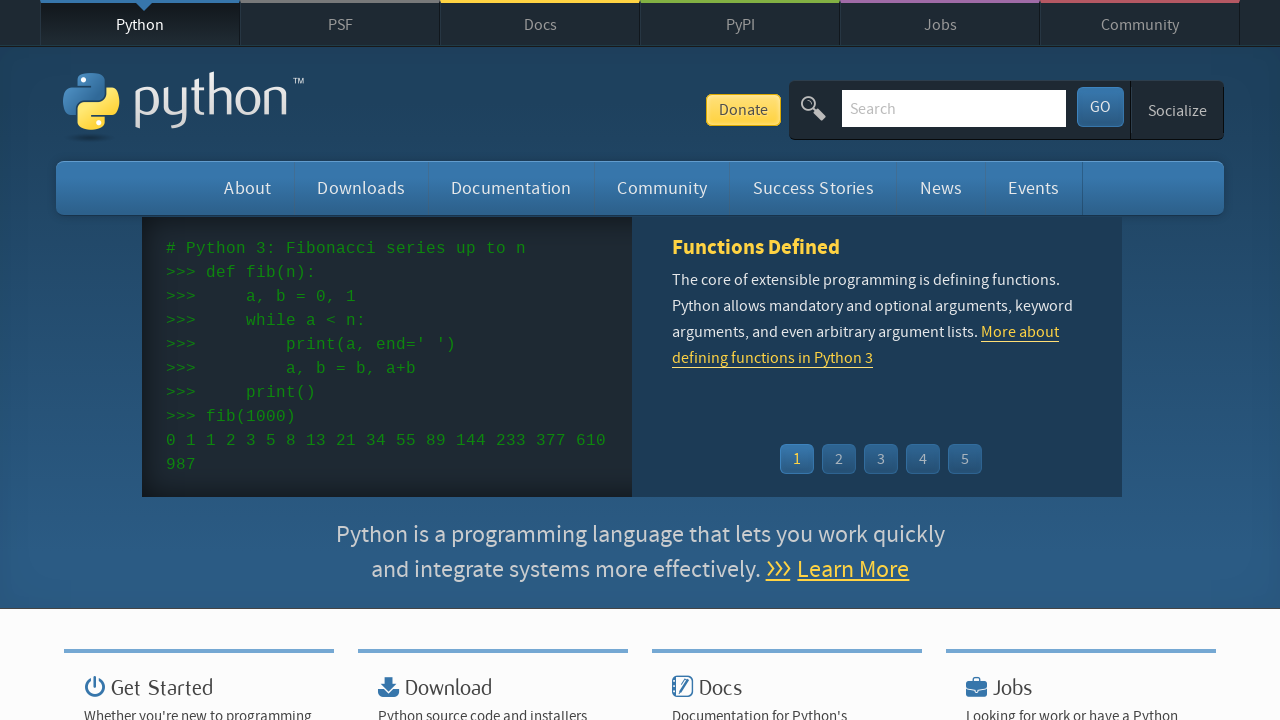

Verified page title contains 'Python'
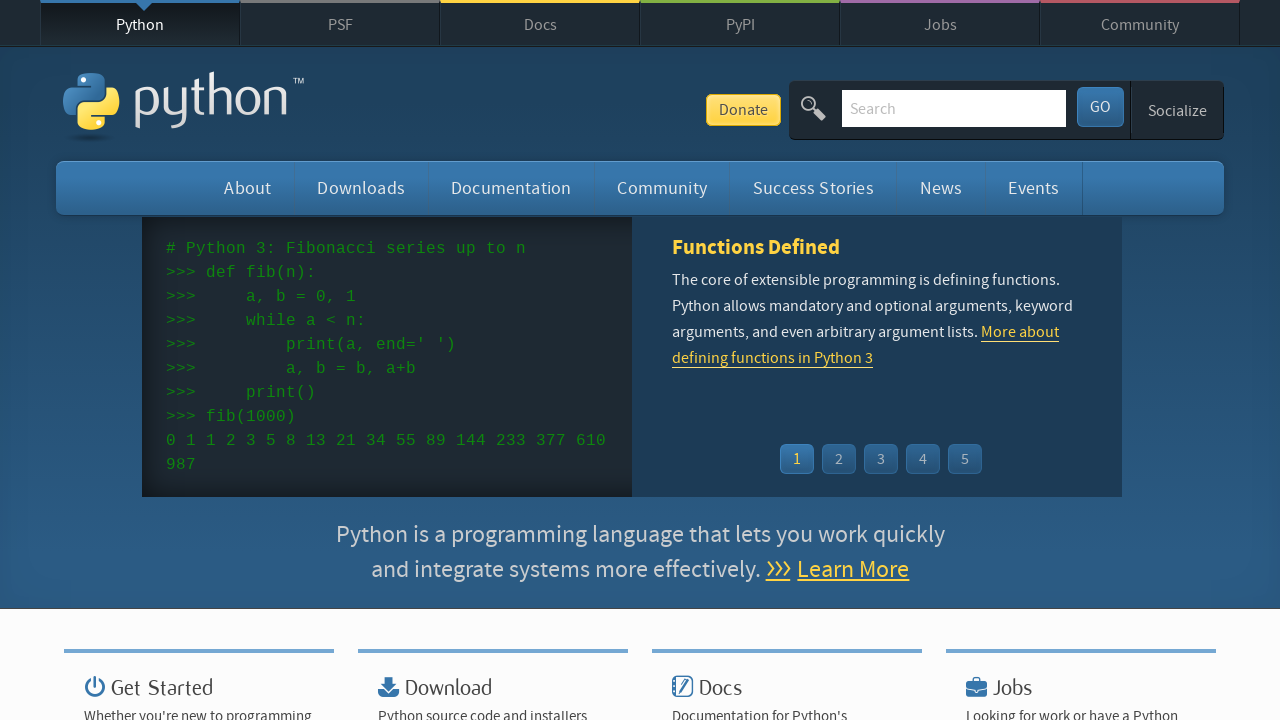

Filled search box with 'pycon' on input[name='q']
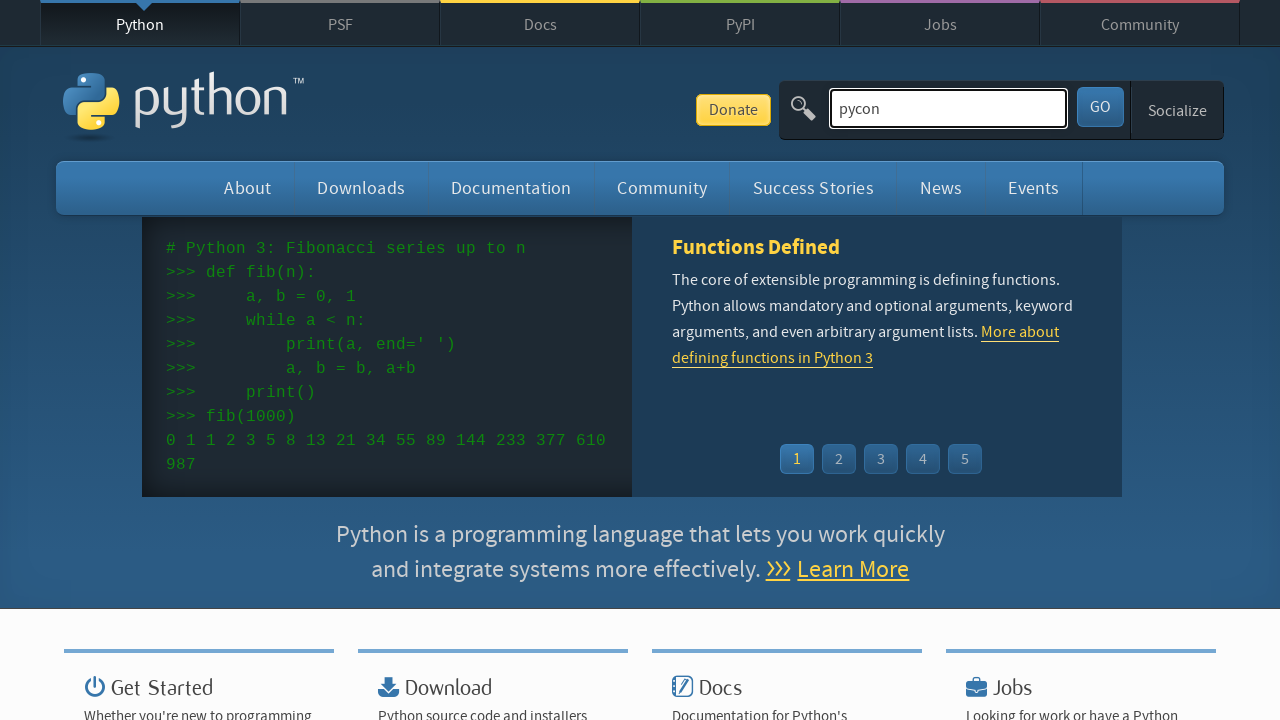

Pressed Enter to submit search form on input[name='q']
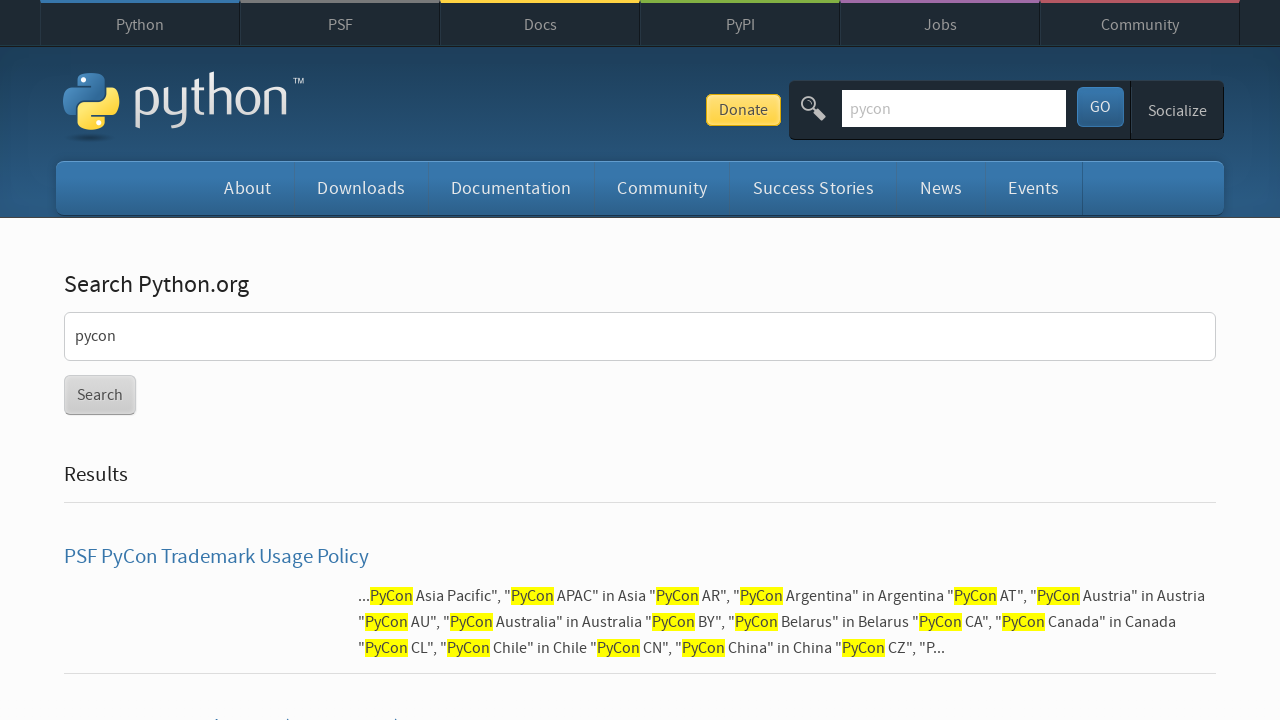

Waited for network idle after search submission
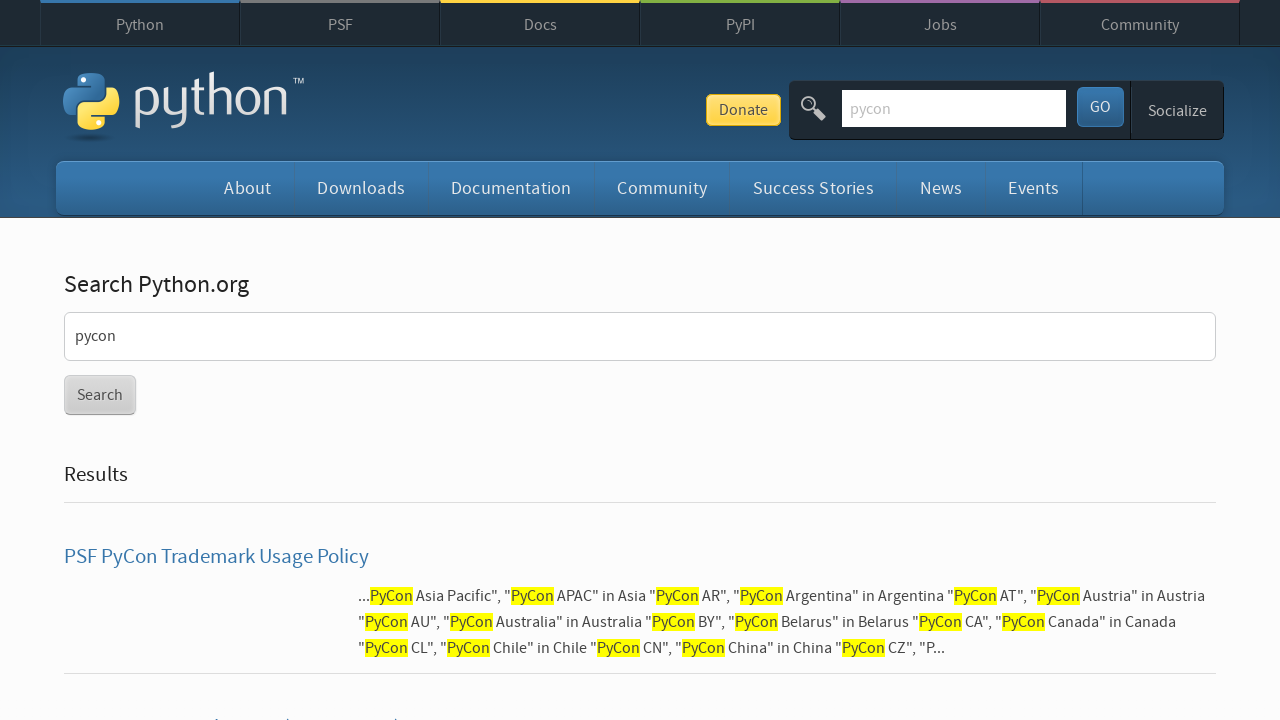

Verified search results are present (no 'No results found' message)
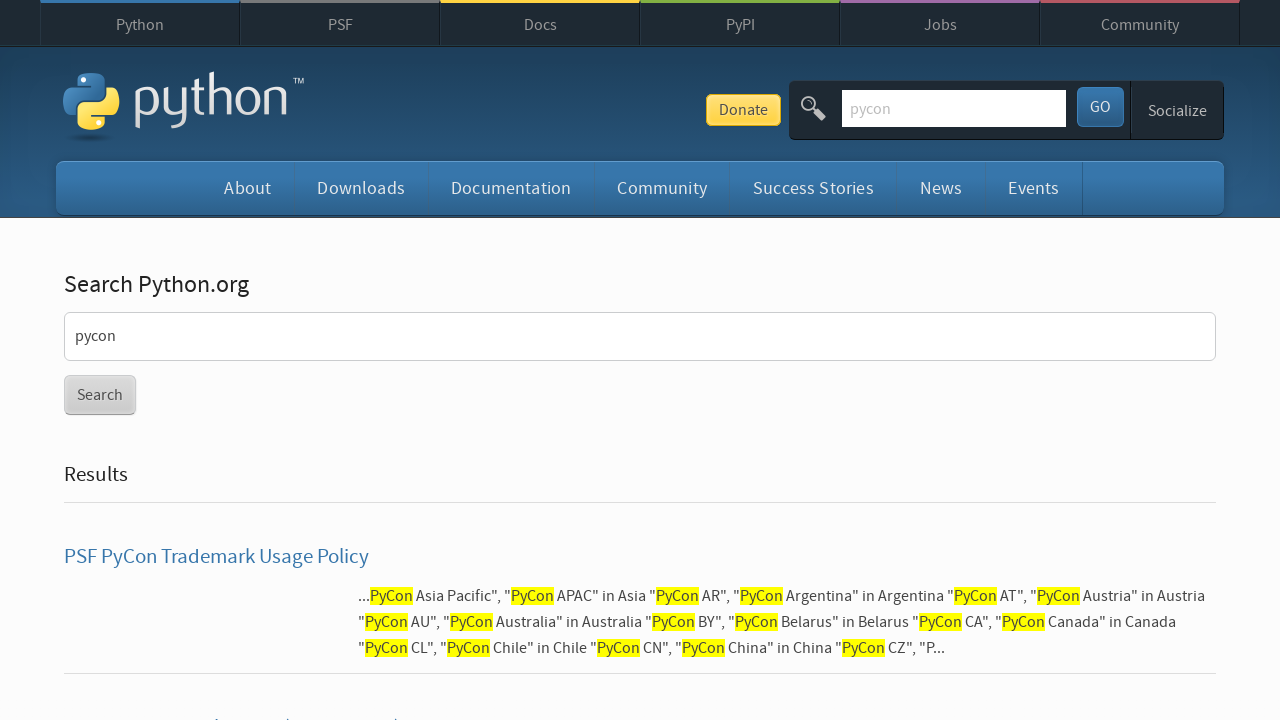

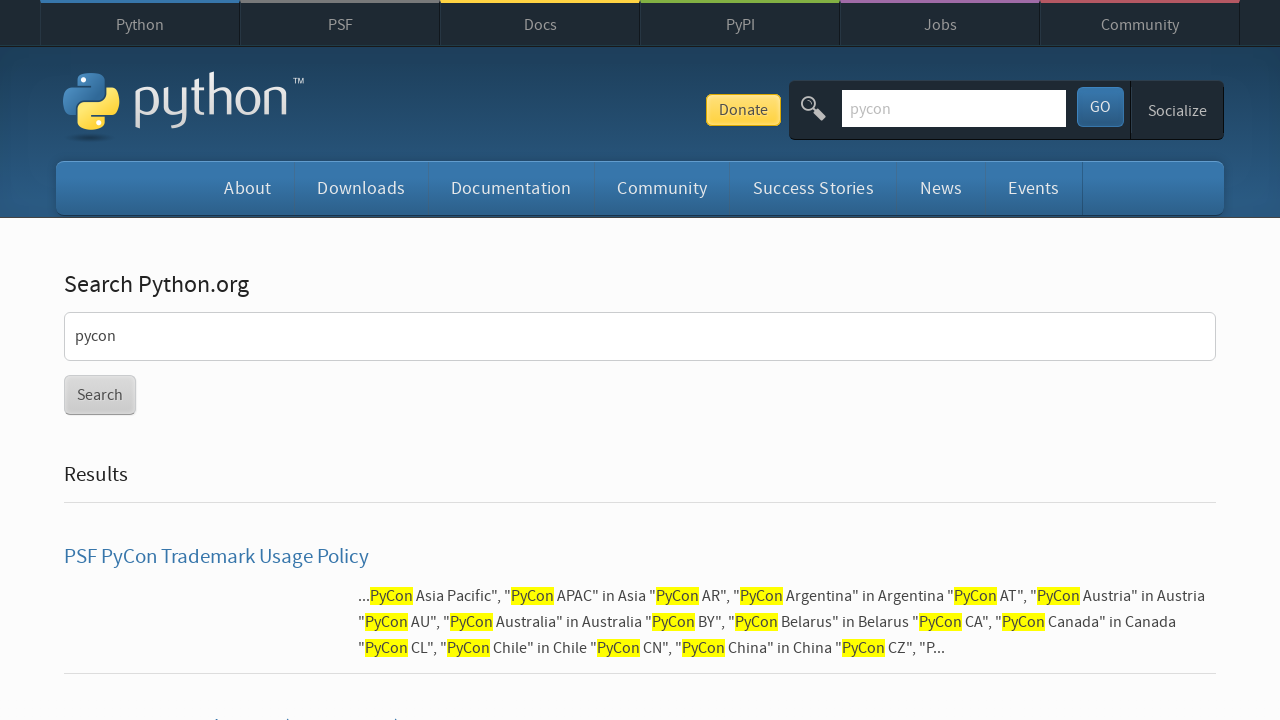